Tests that clicking the Due column header twice sorts the numerical values in descending order

Starting URL: http://the-internet.herokuapp.com/tables

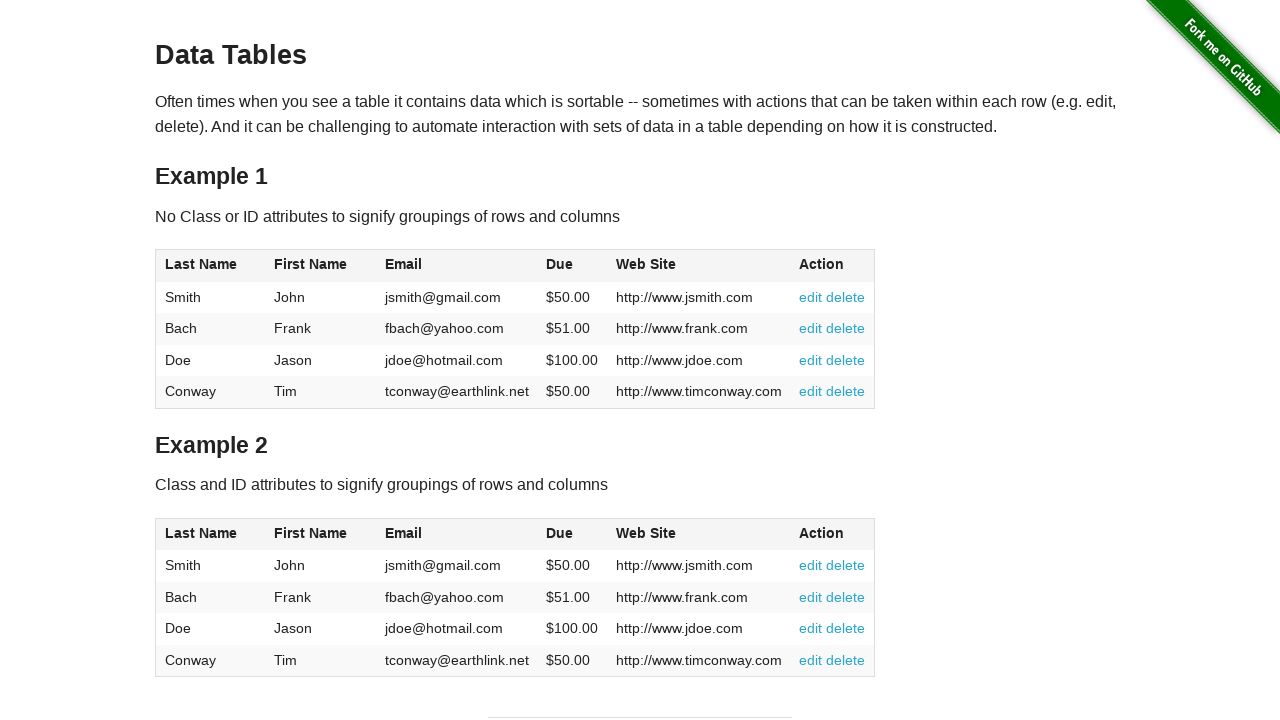

Clicked Due column header for first time to sort ascending at (572, 266) on #table1 thead tr th:nth-child(4)
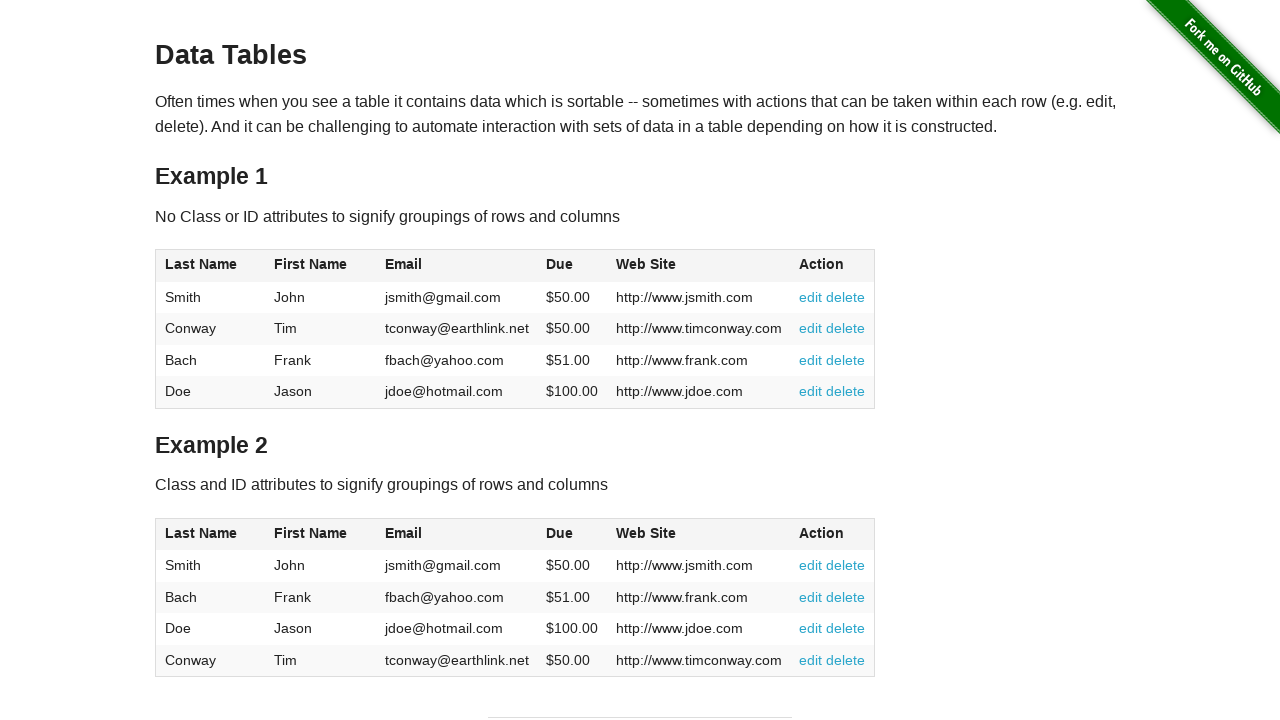

Clicked Due column header for second time to sort descending at (572, 266) on #table1 thead tr th:nth-child(4)
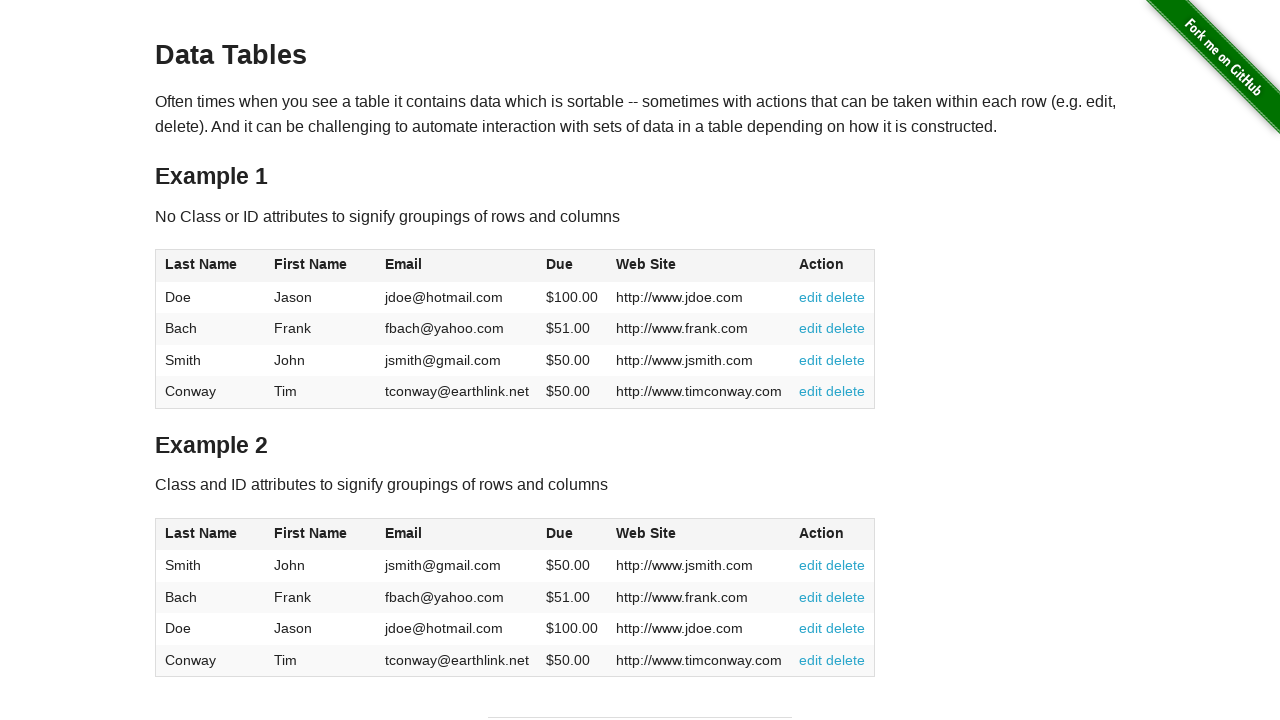

Waited for Due column data to load
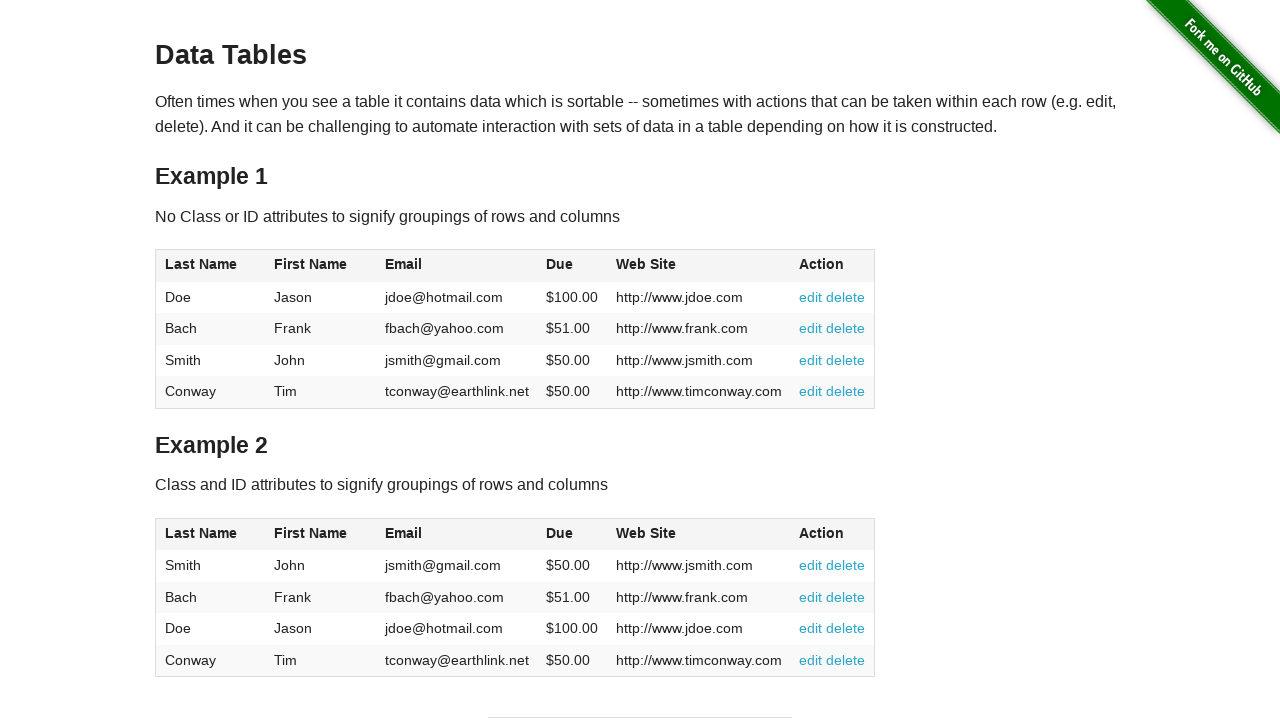

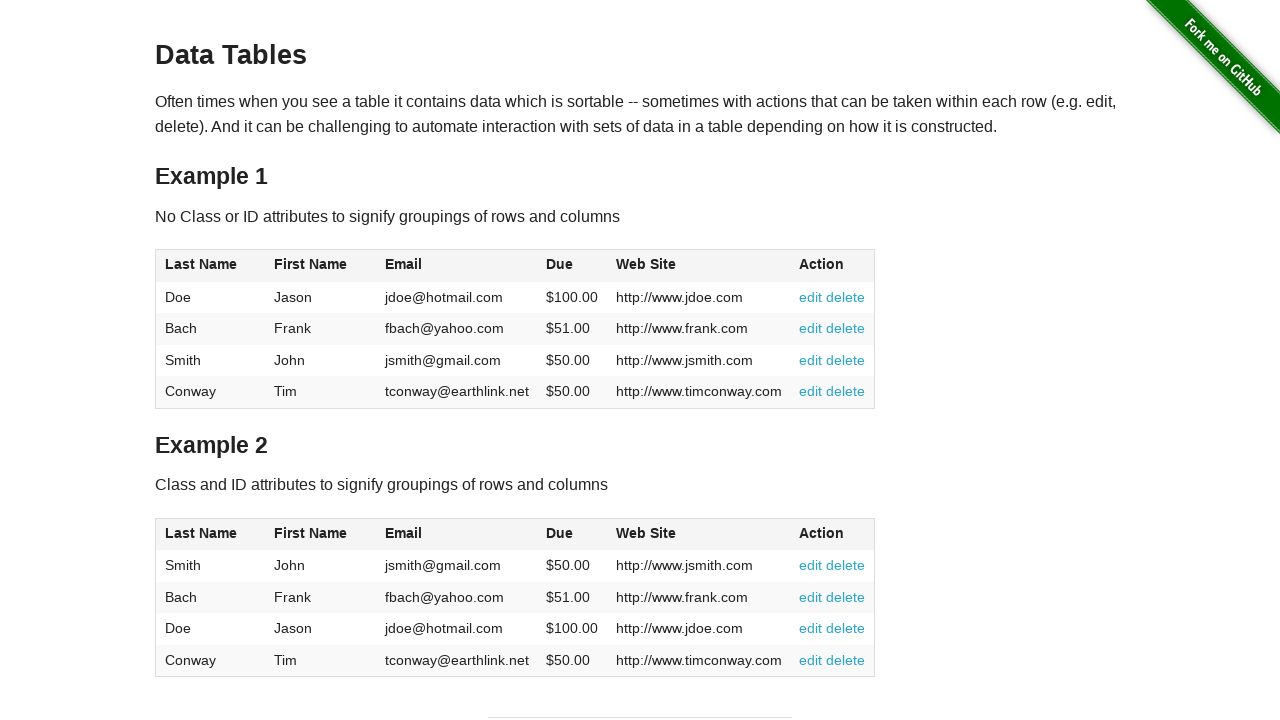